Tests marking all todo items as completed using the toggle all checkbox

Starting URL: https://demo.playwright.dev/todomvc

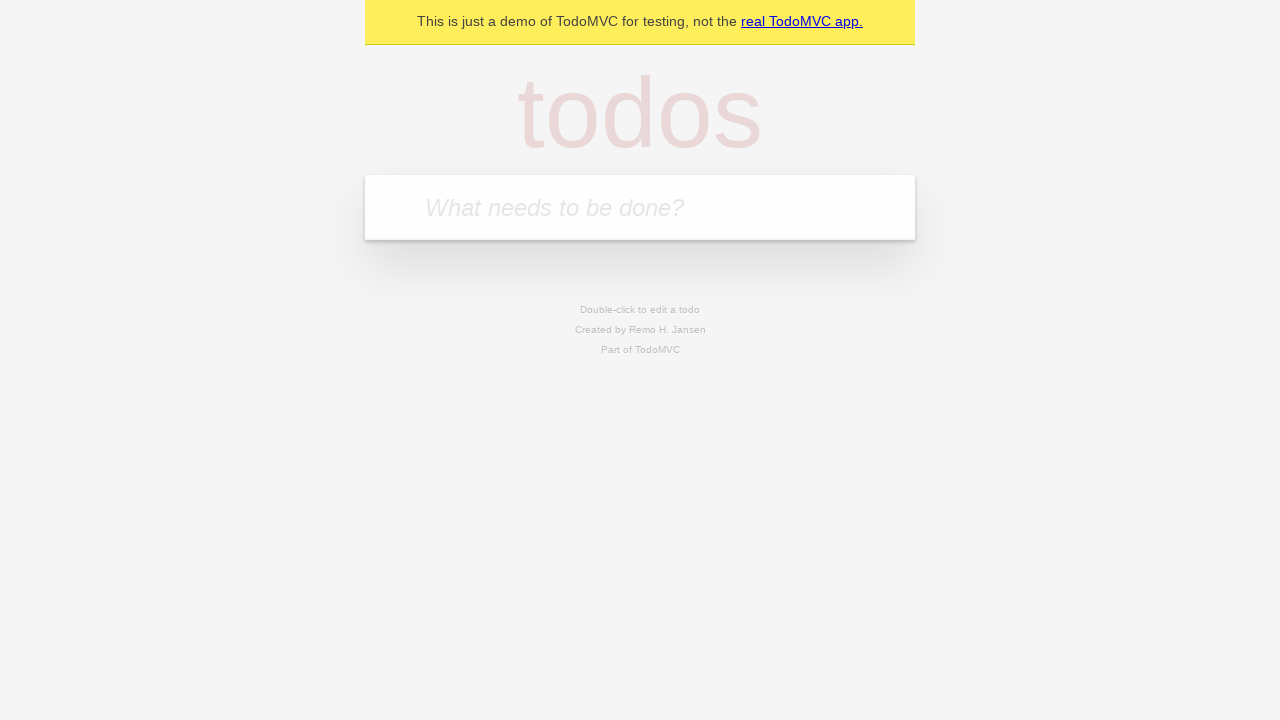

Filled todo input with 'buy some cheese' on internal:attr=[placeholder="What needs to be done?"i]
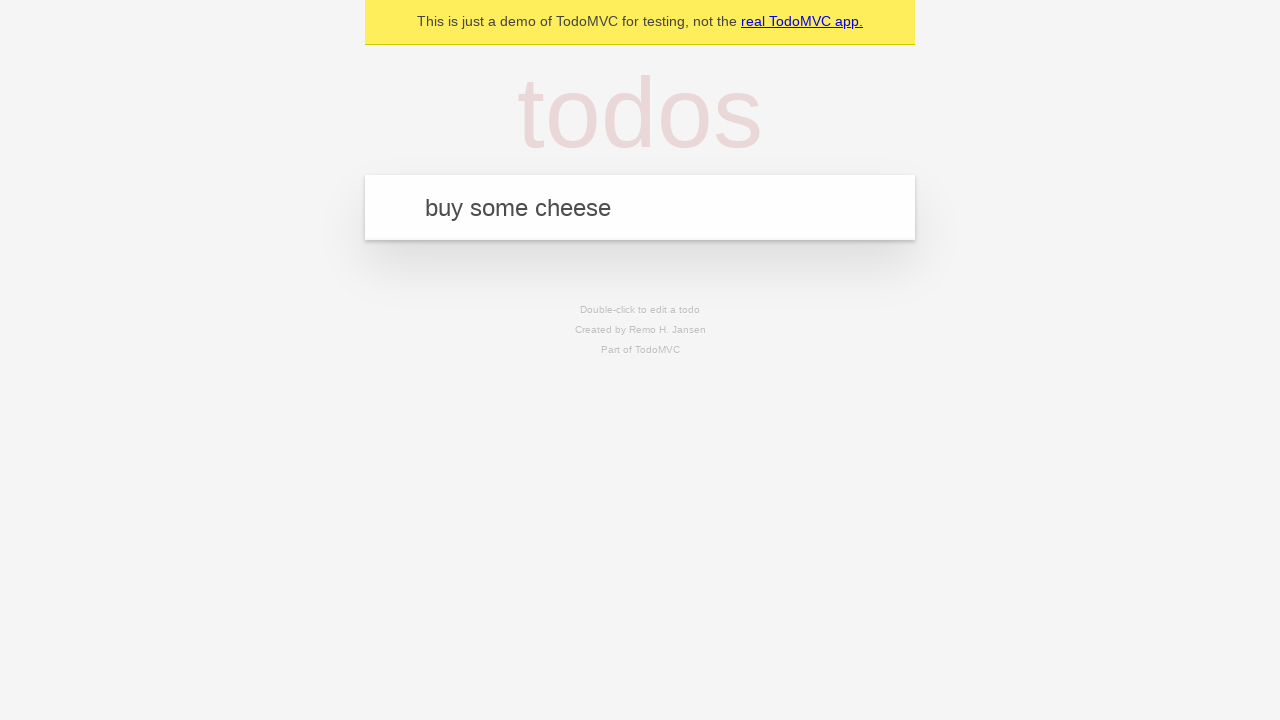

Pressed Enter to add first todo item on internal:attr=[placeholder="What needs to be done?"i]
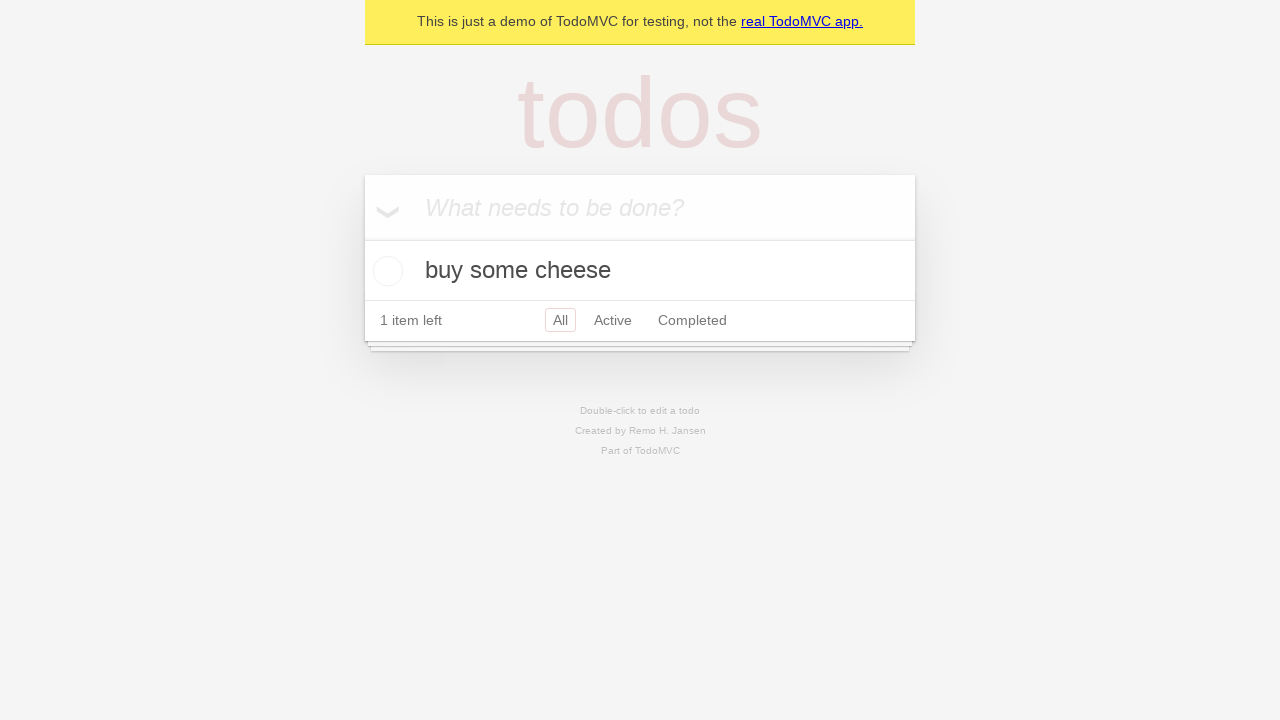

Filled todo input with 'feed the cat' on internal:attr=[placeholder="What needs to be done?"i]
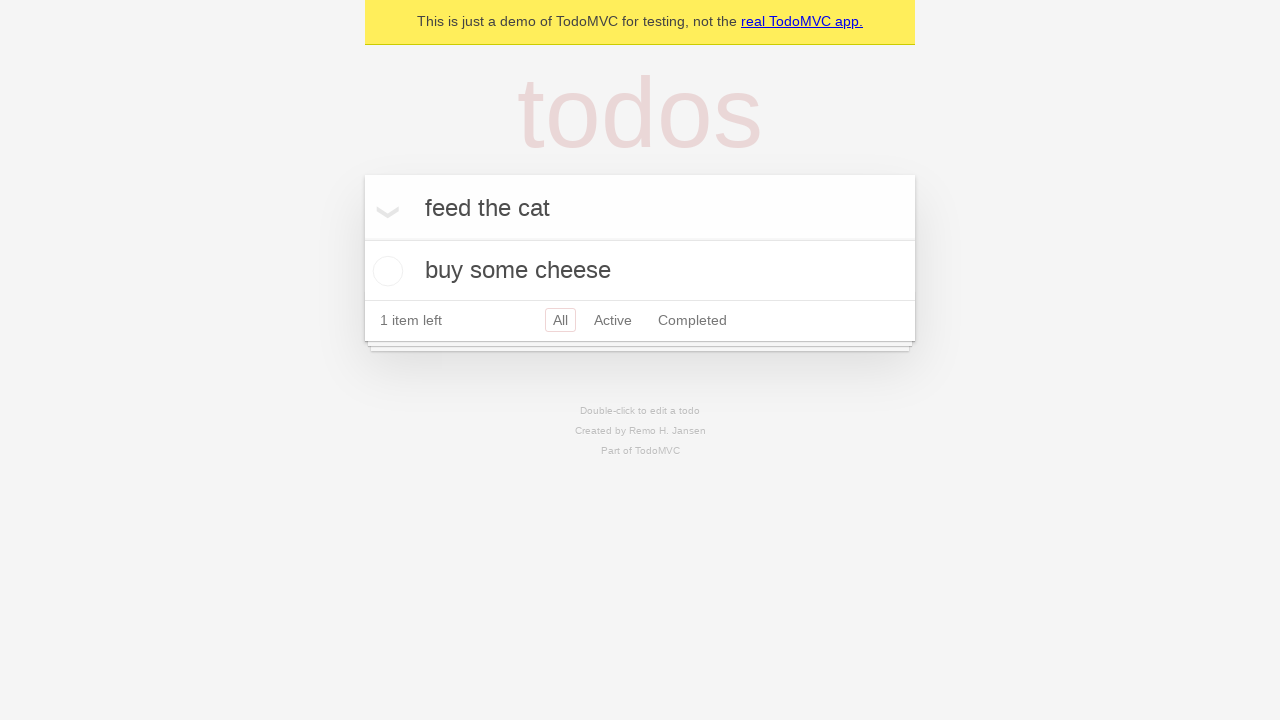

Pressed Enter to add second todo item on internal:attr=[placeholder="What needs to be done?"i]
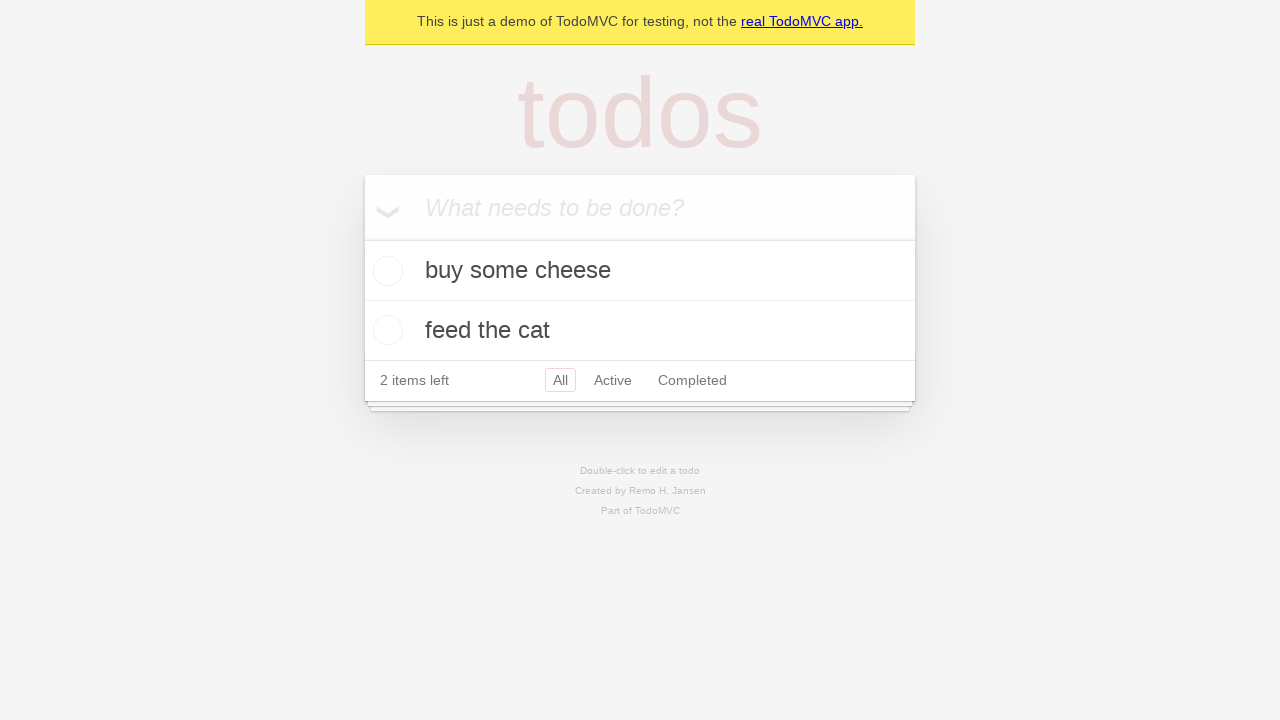

Filled todo input with 'book a doctors appointment' on internal:attr=[placeholder="What needs to be done?"i]
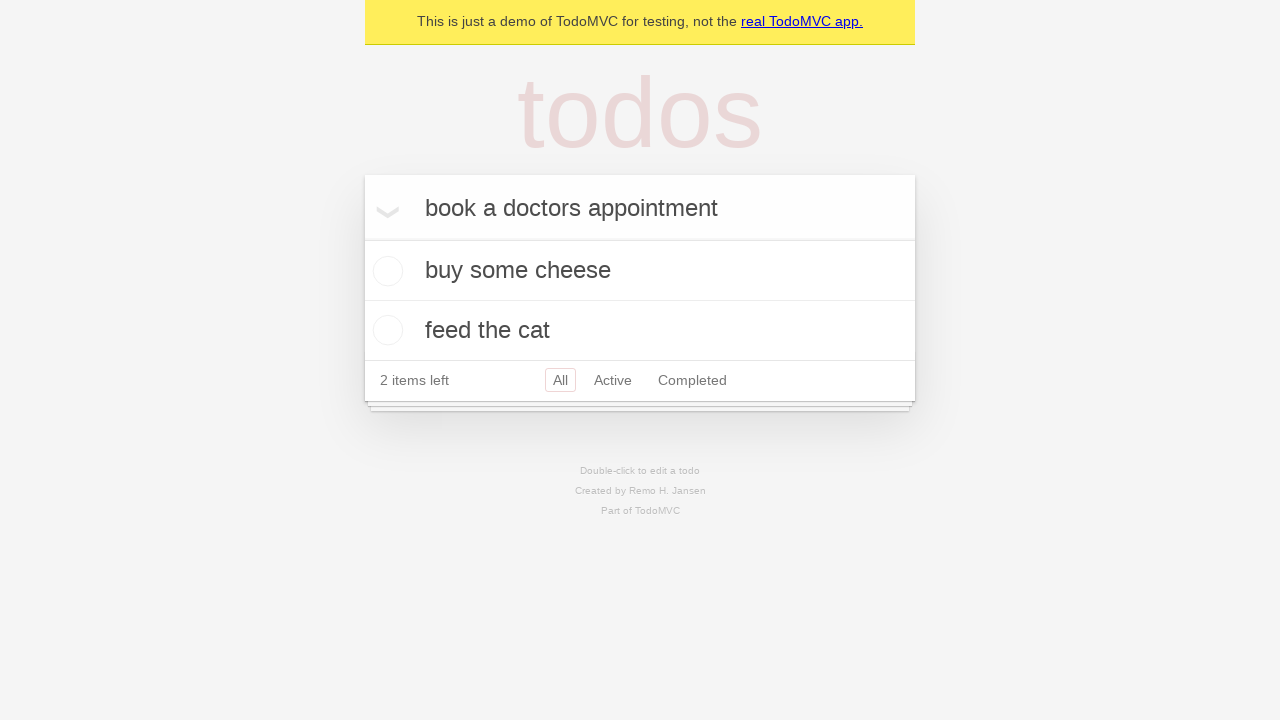

Pressed Enter to add third todo item on internal:attr=[placeholder="What needs to be done?"i]
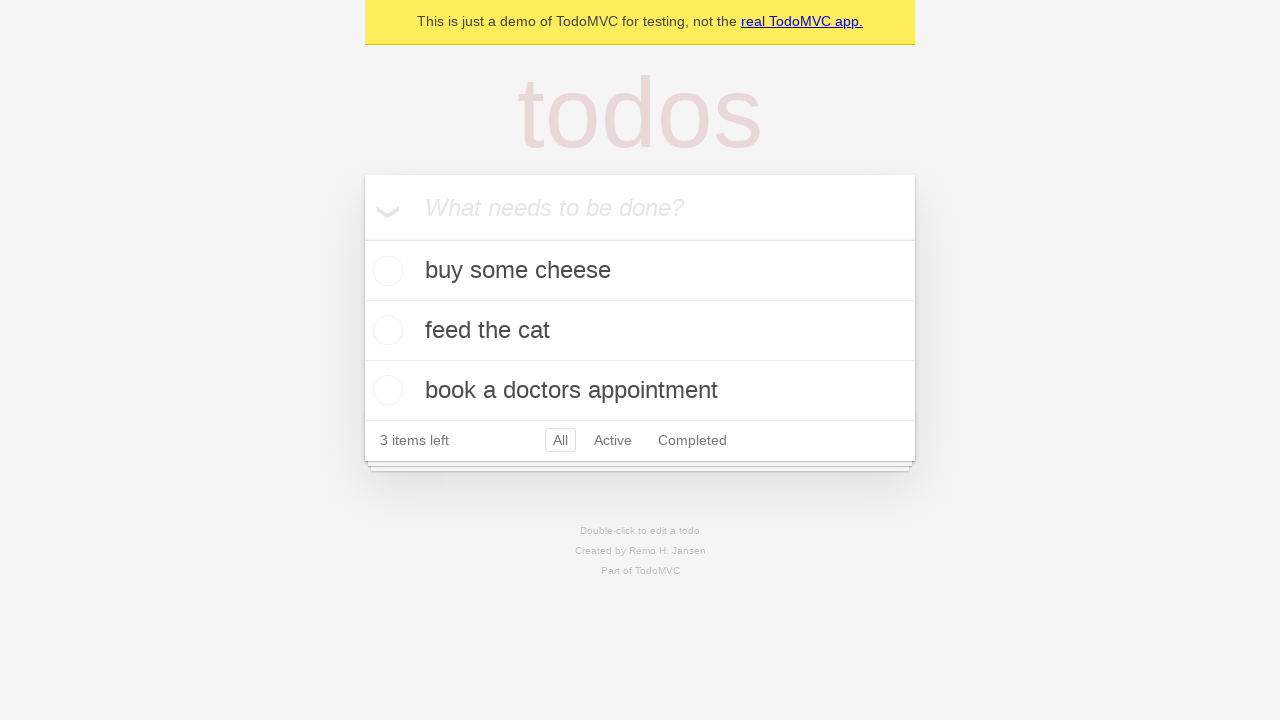

Clicked 'Mark all as complete' checkbox to mark all items as completed at (362, 238) on internal:label="Mark all as complete"i
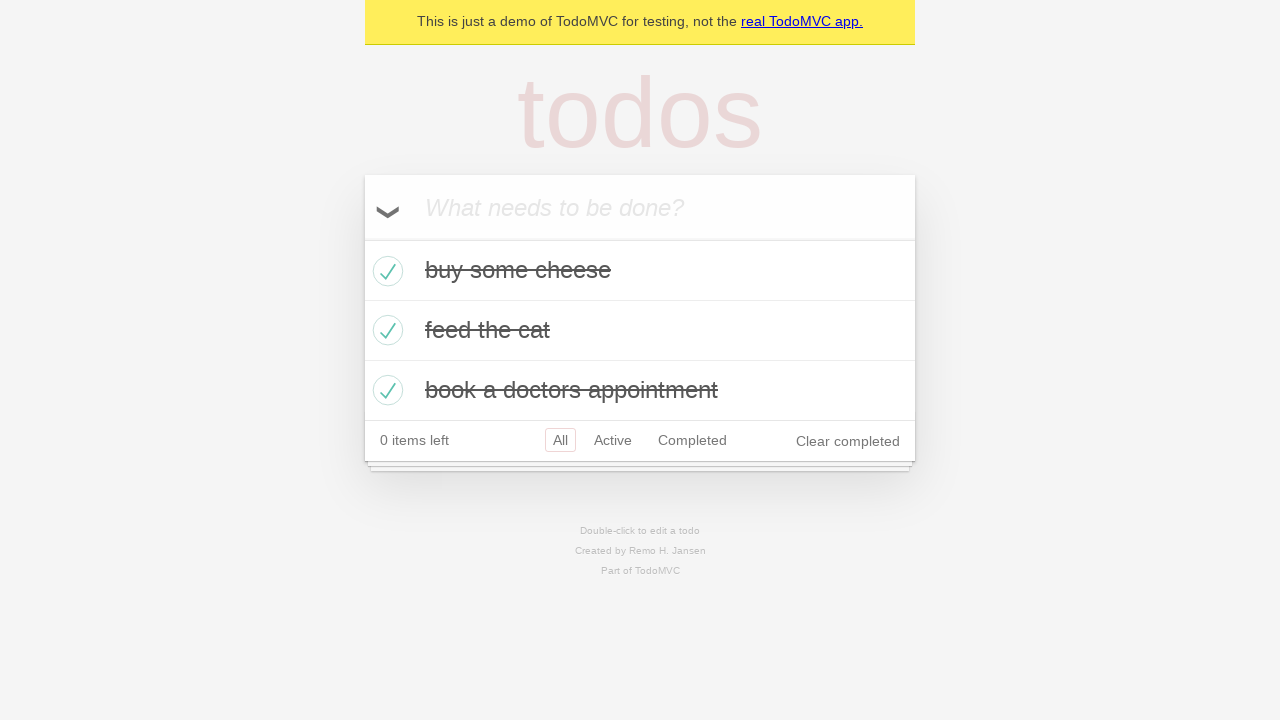

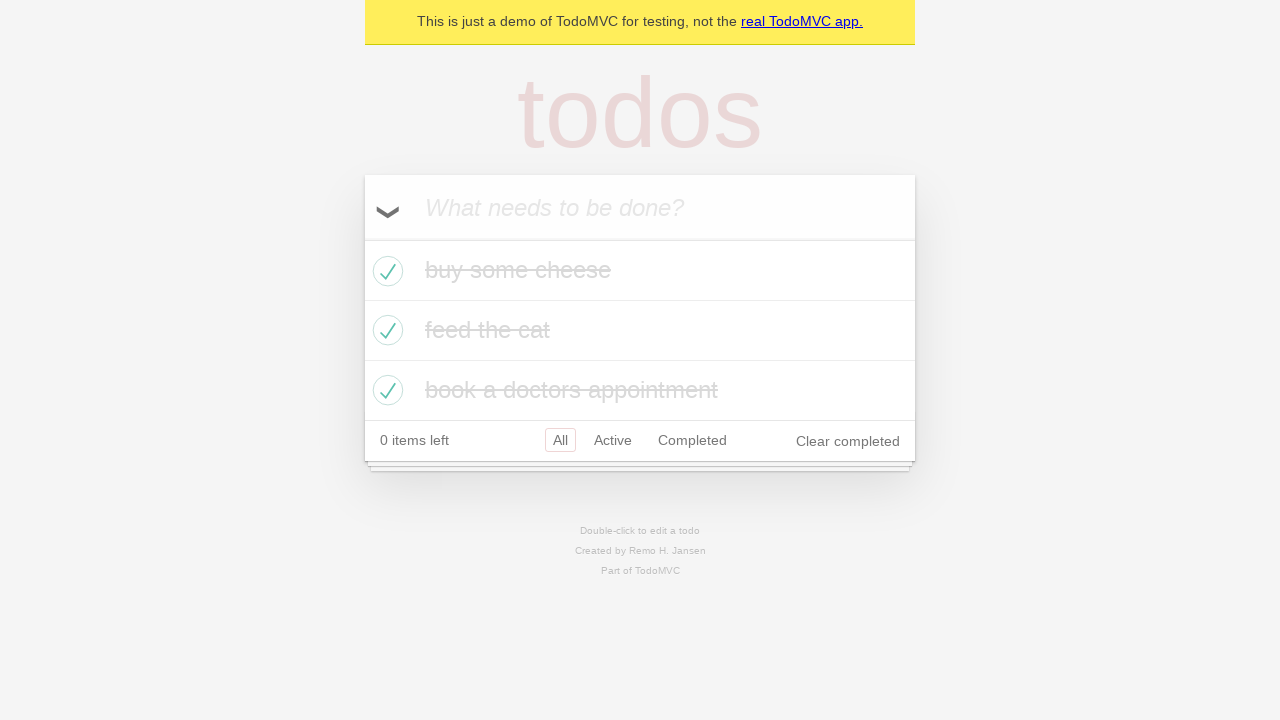